Tests sweet alert functionality by triggering an alert dialog and then dismissing it

Starting URL: https://leafground.com/alert.xhtml

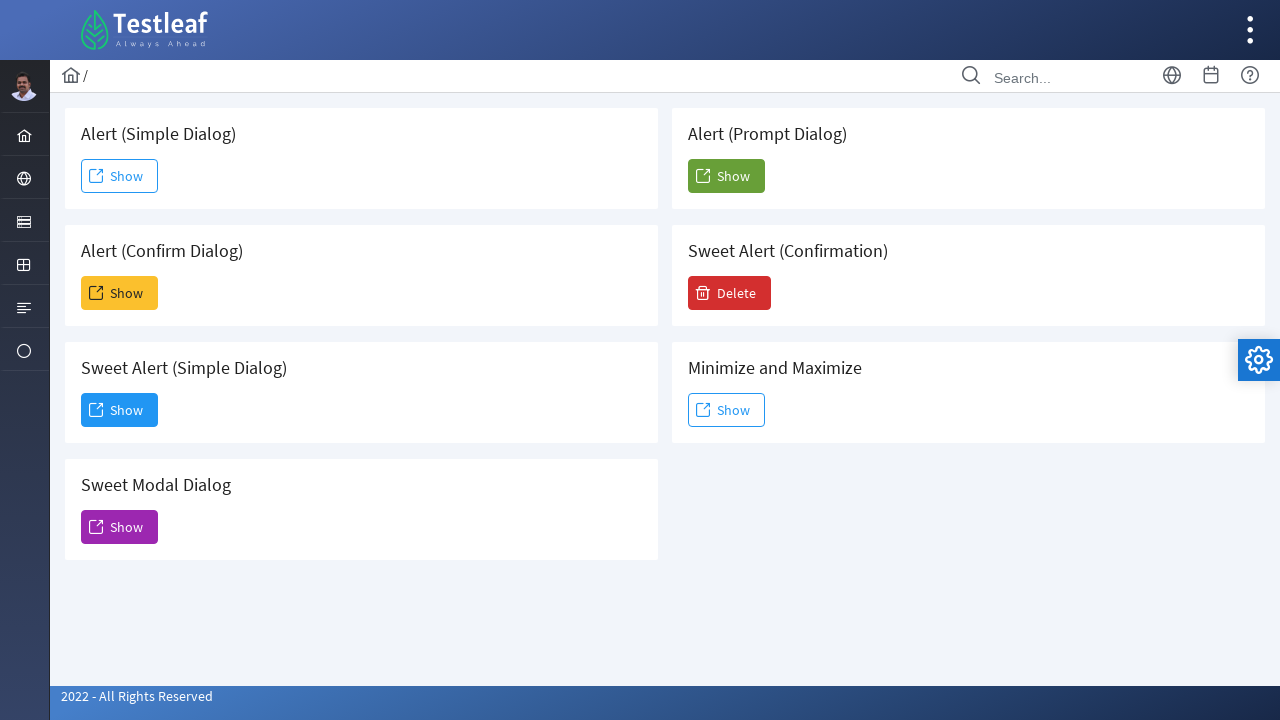

Clicked the third 'Show' button to trigger sweet alert at (120, 410) on (//span[text()='Show'])[3]
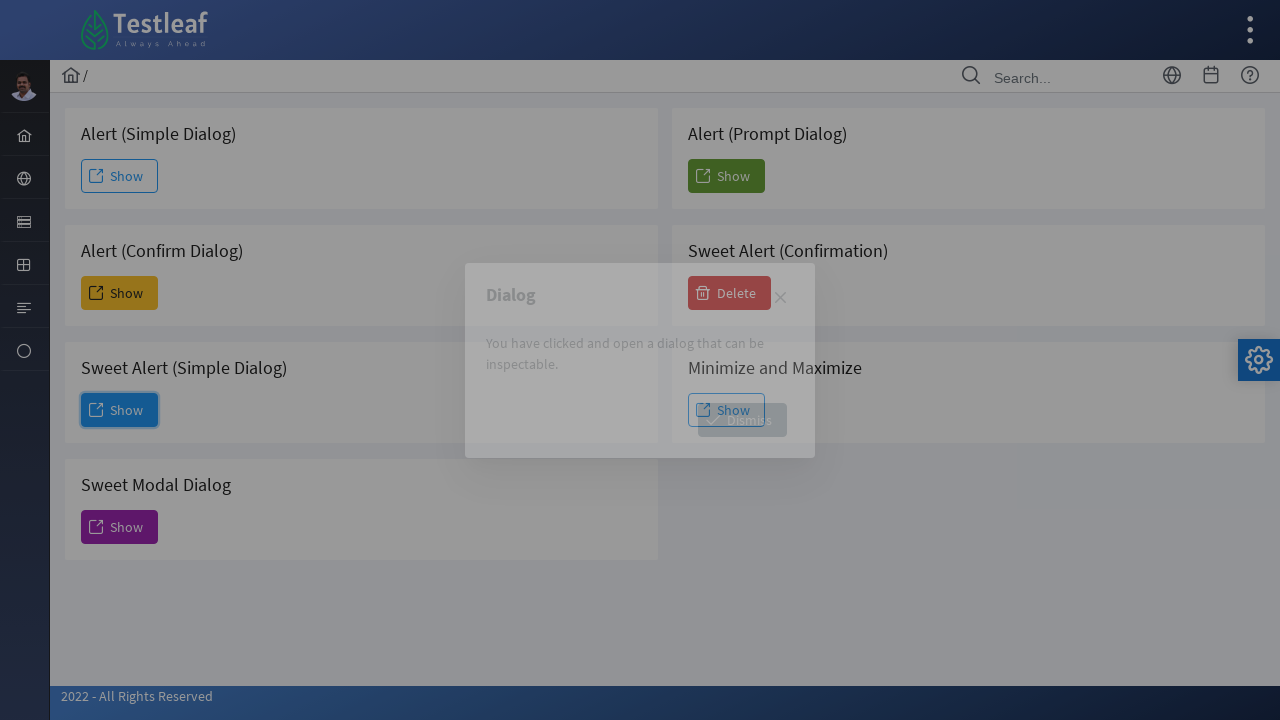

Sweet alert dialog appeared with Dismiss button visible
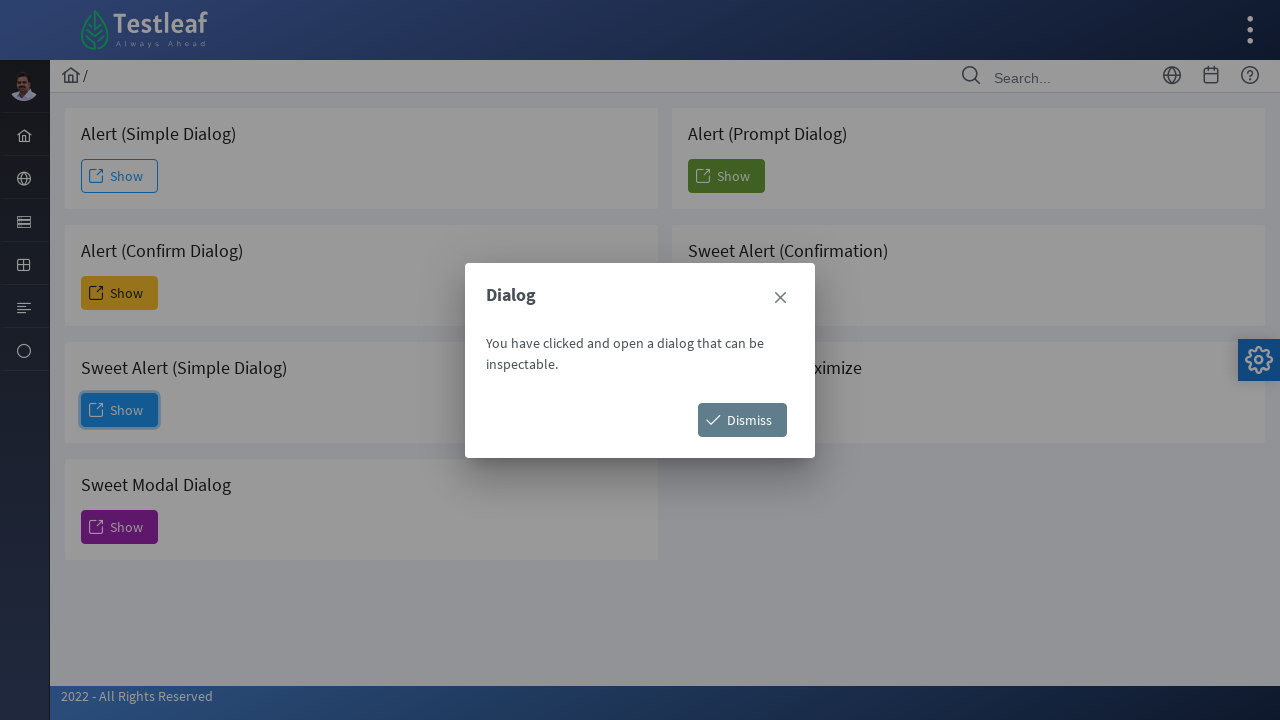

Clicked Dismiss button to close the sweet alert at (742, 420) on xpath=//span[text()='Dismiss']
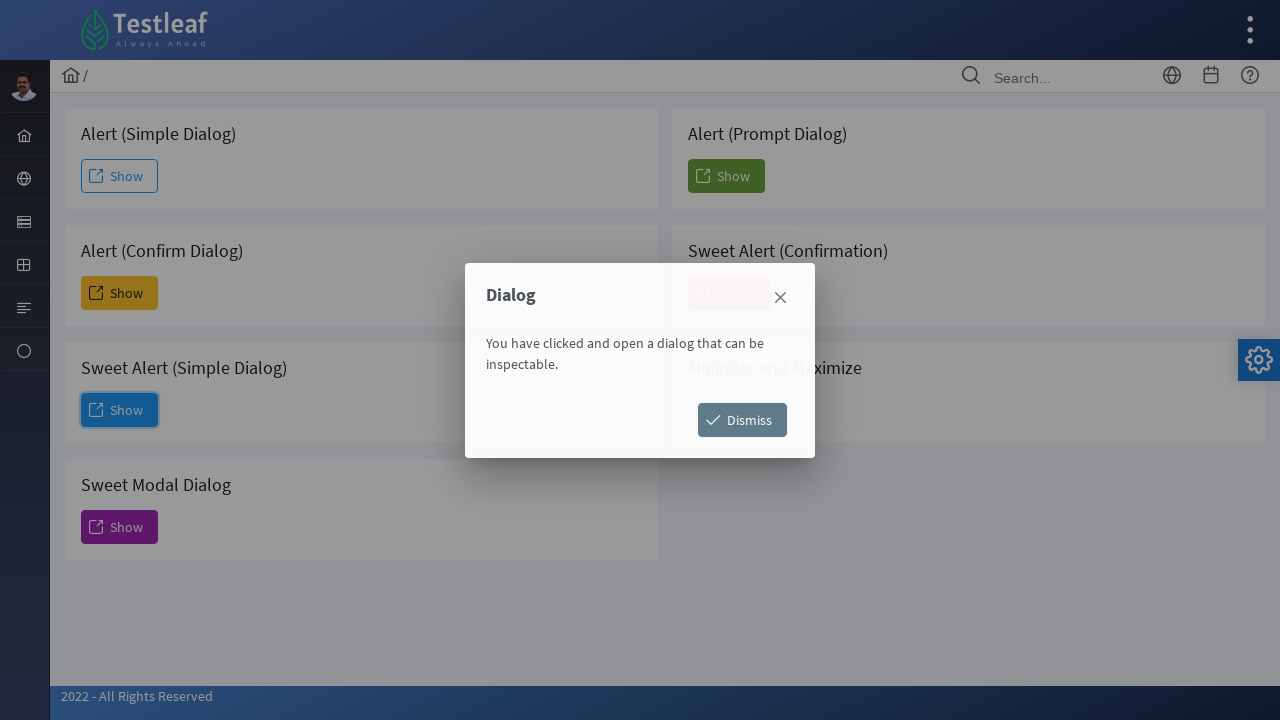

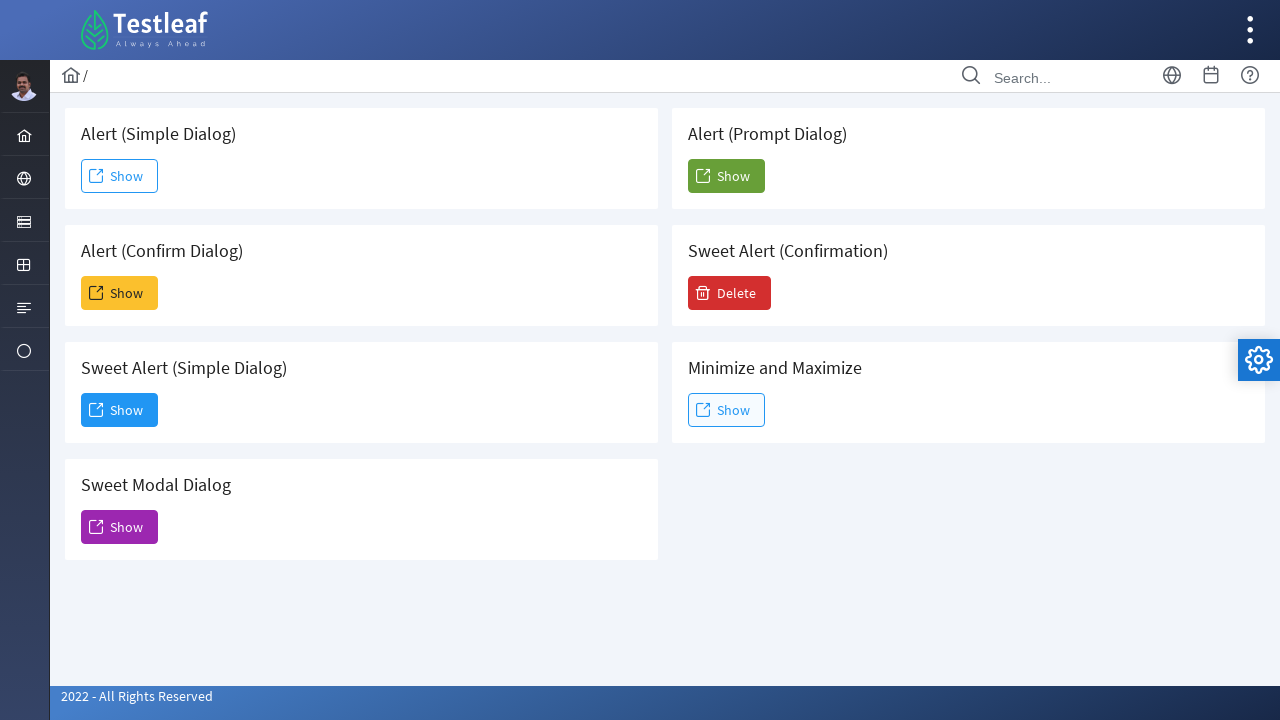